Tests completing a web form by filling in personal details, selecting radio buttons, checkboxes, dropdown options, date picker, and submitting the form

Starting URL: https://formy-project.herokuapp.com/

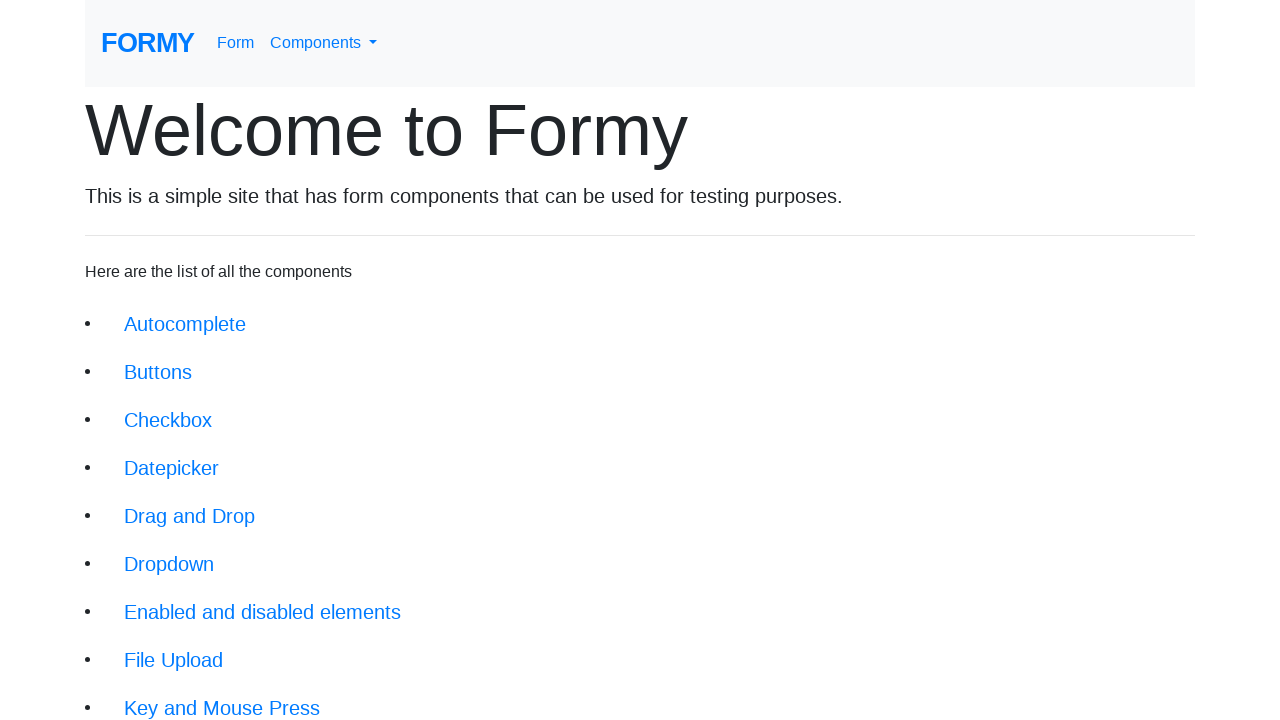

Clicked on 'Complete Web Form' link at (216, 696) on xpath=//div[@class='jumbotron-fluid']//a[text()='Complete Web Form']
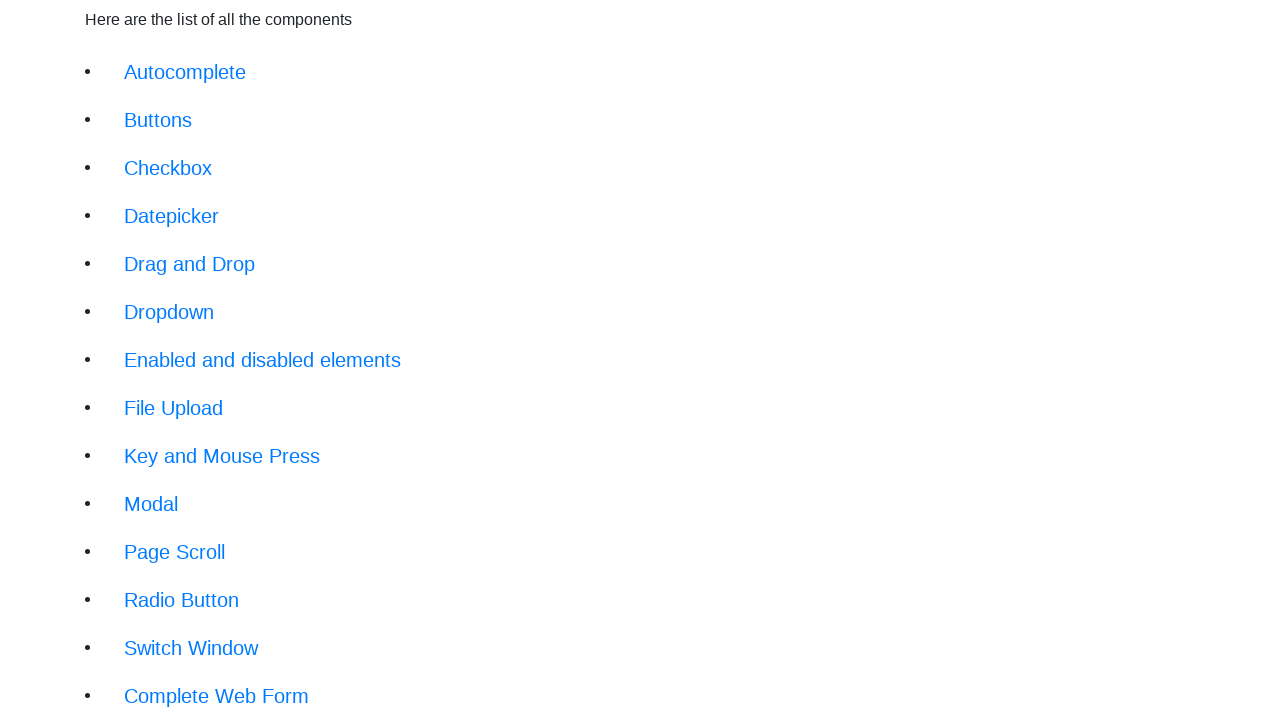

Filled first name field with 'Vera' on #first-name
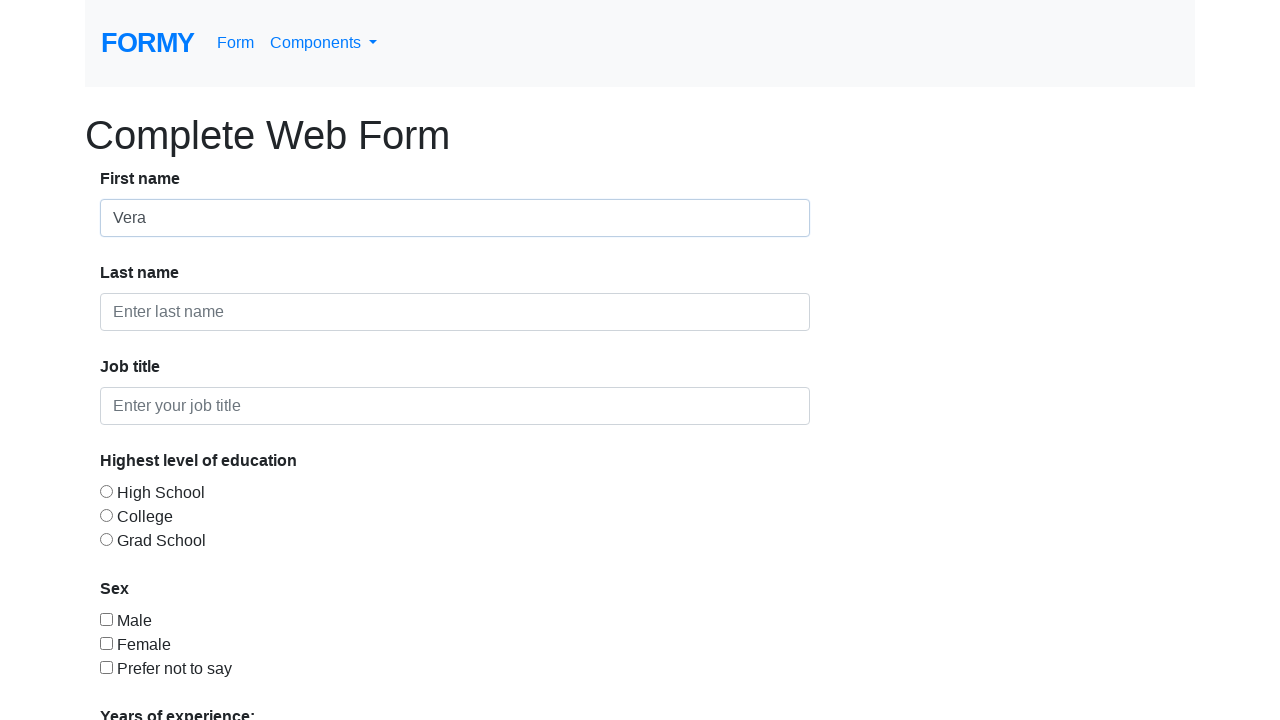

Filled last name field with 'Dmitrenko' on #last-name
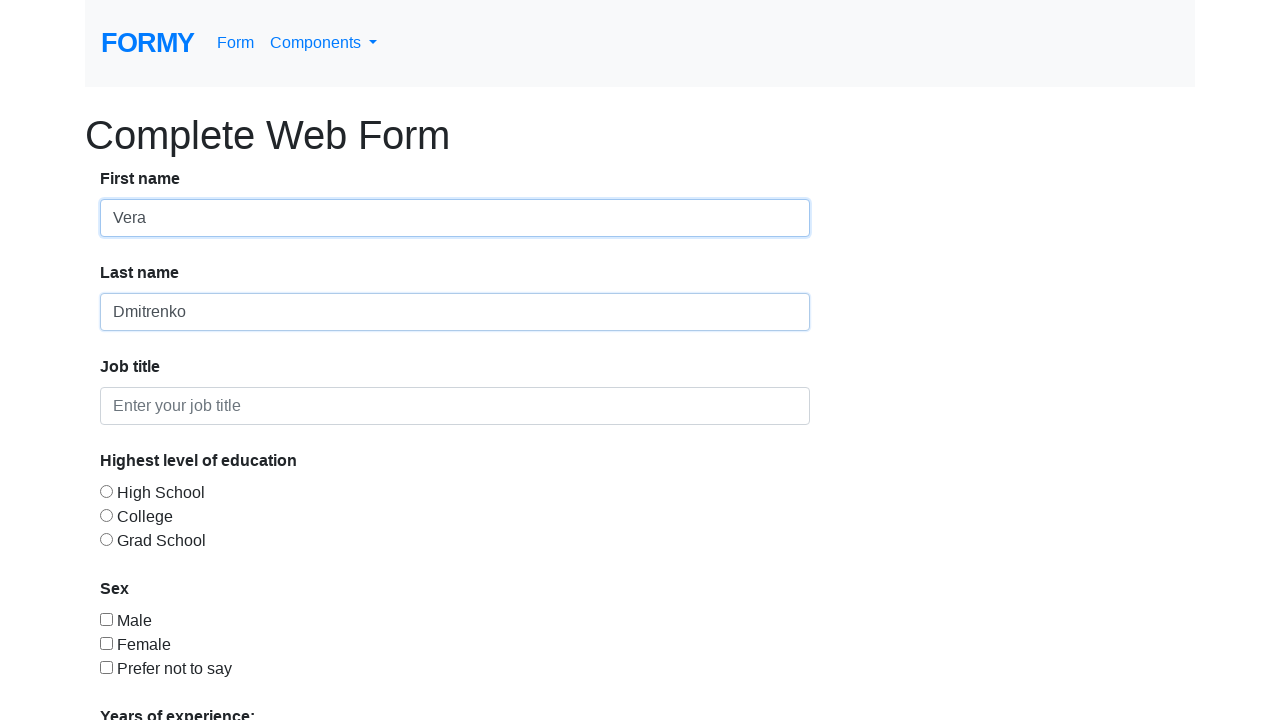

Filled job title field with 'Software Tester' on #job-title
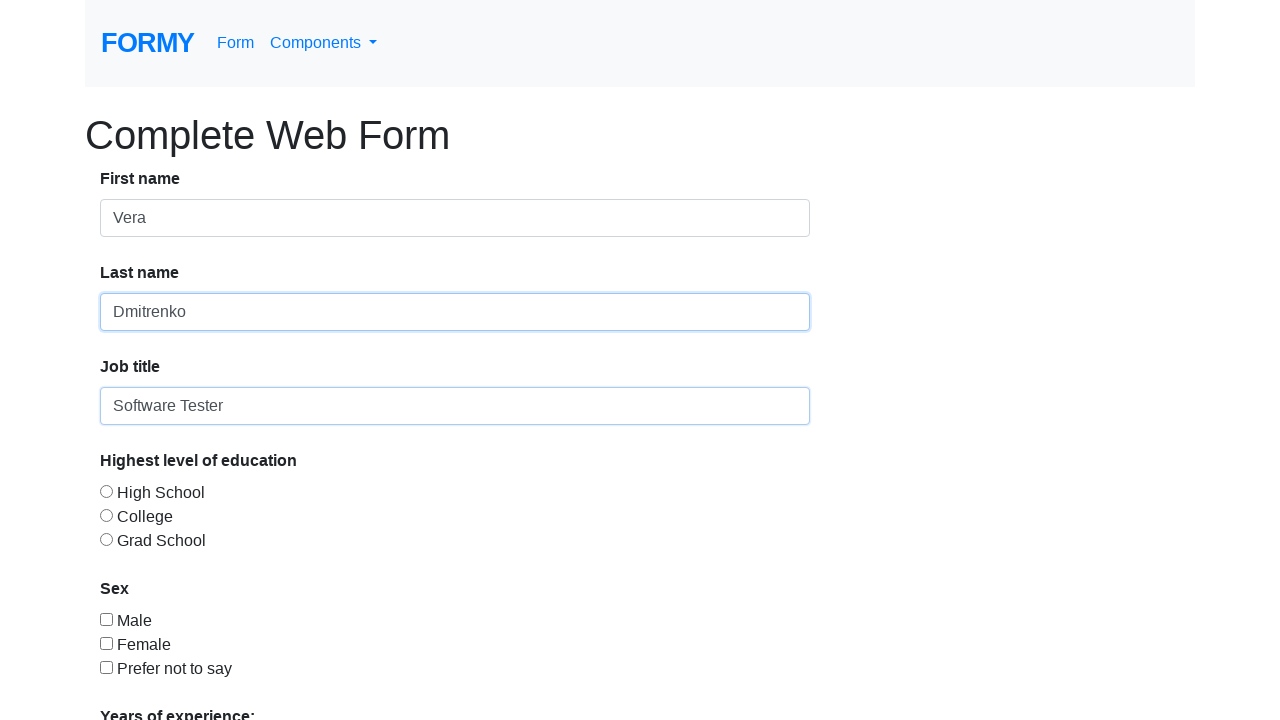

Selected radio button 1 at (106, 491) on #radio-button-1
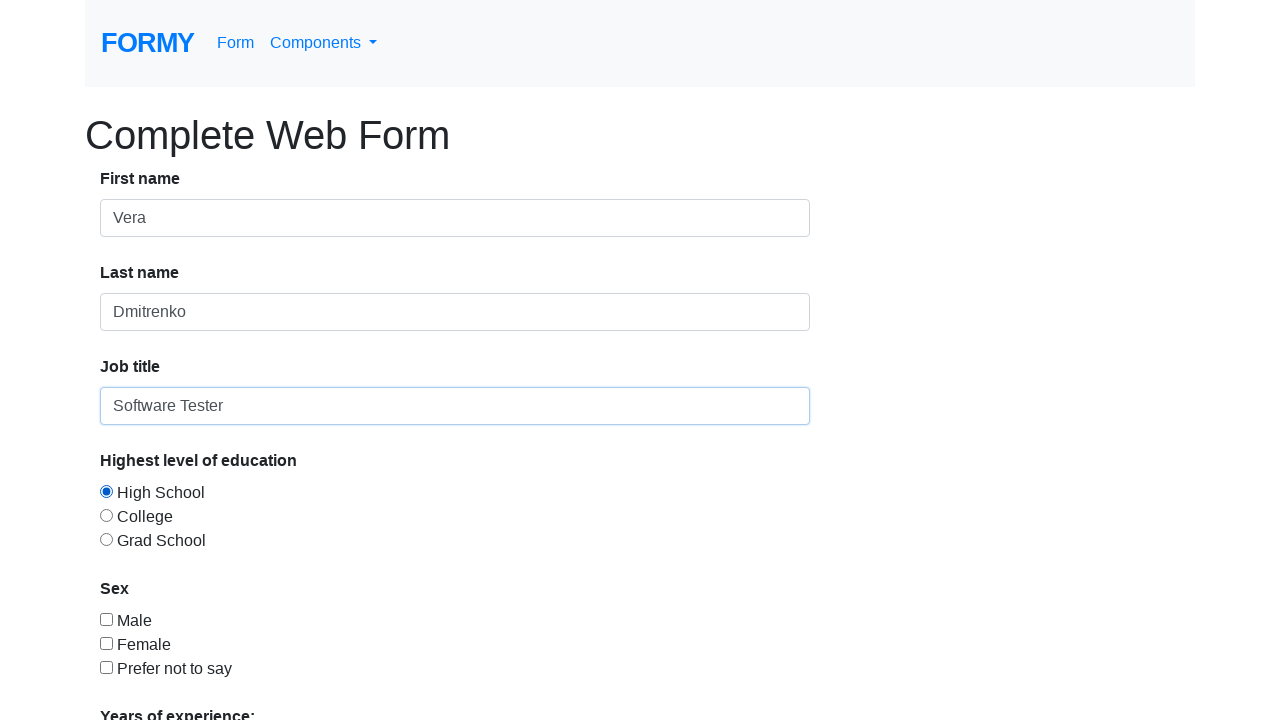

Selected checkbox 2 at (106, 643) on #checkbox-2
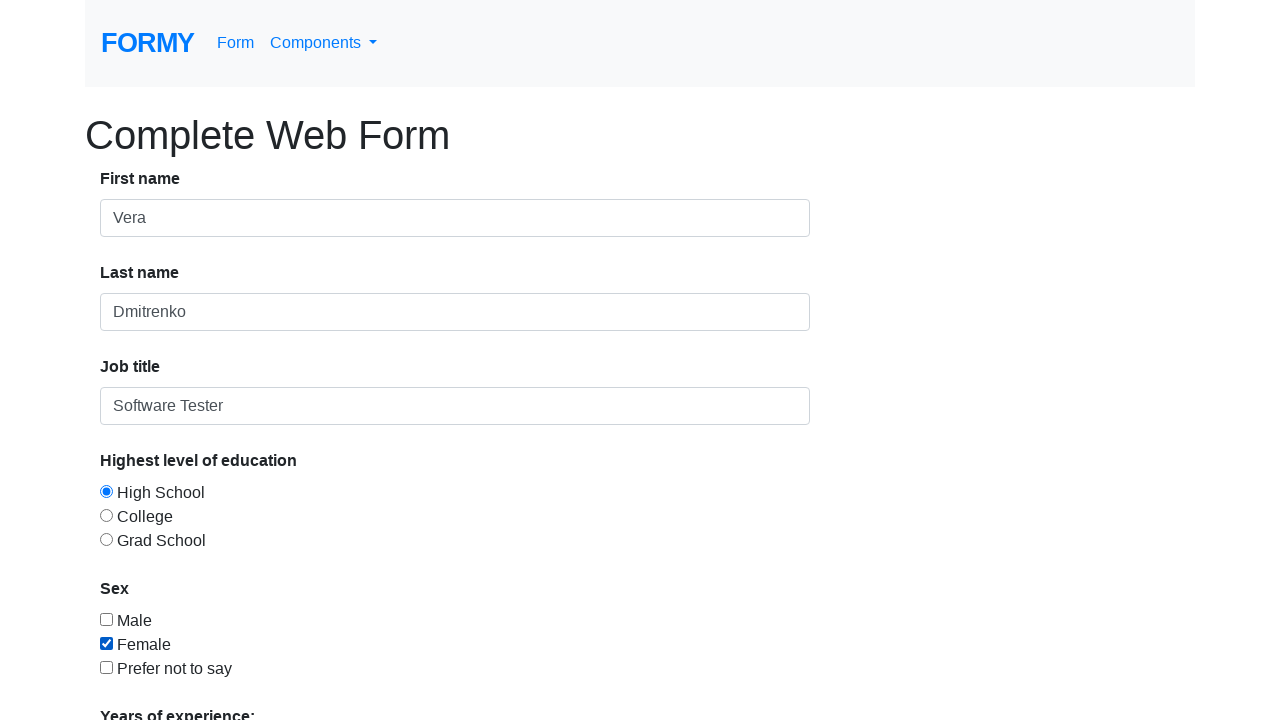

Selected '0-1' option from dropdown menu on #select-menu
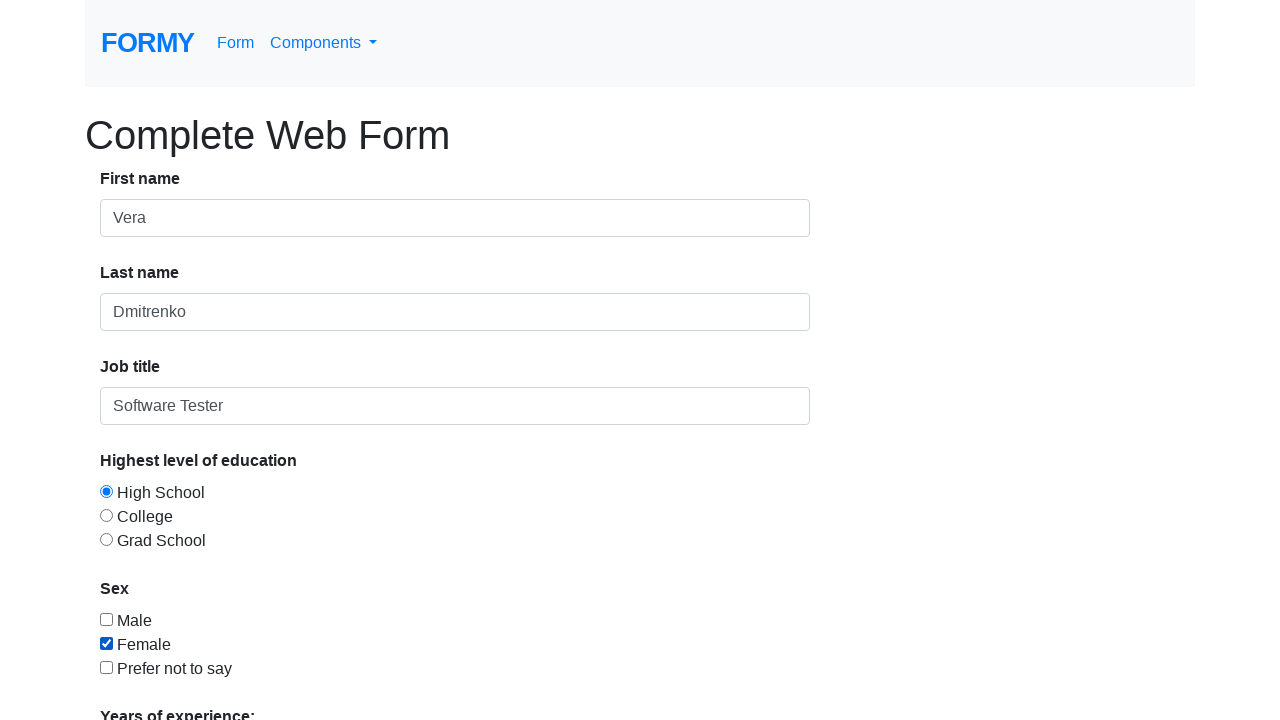

Filled datepicker with today's date: 2026-02-27 on #datepicker
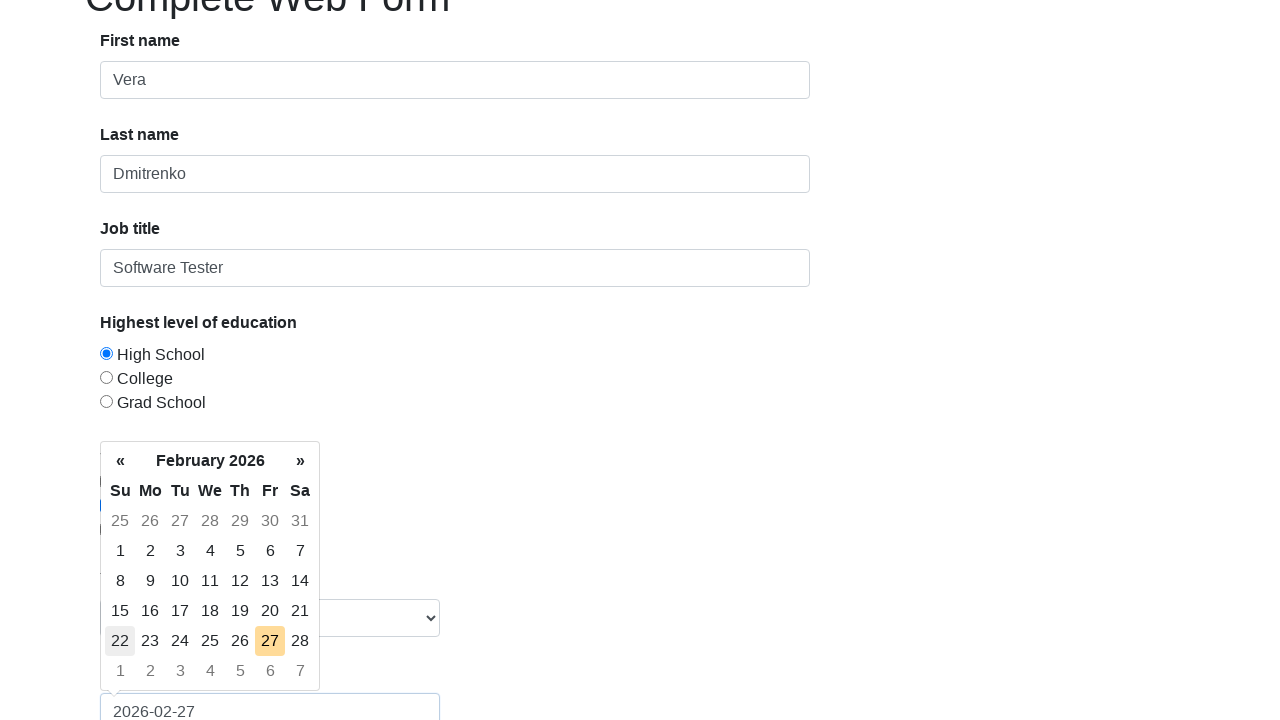

Pressed Enter to confirm date selection on #datepicker
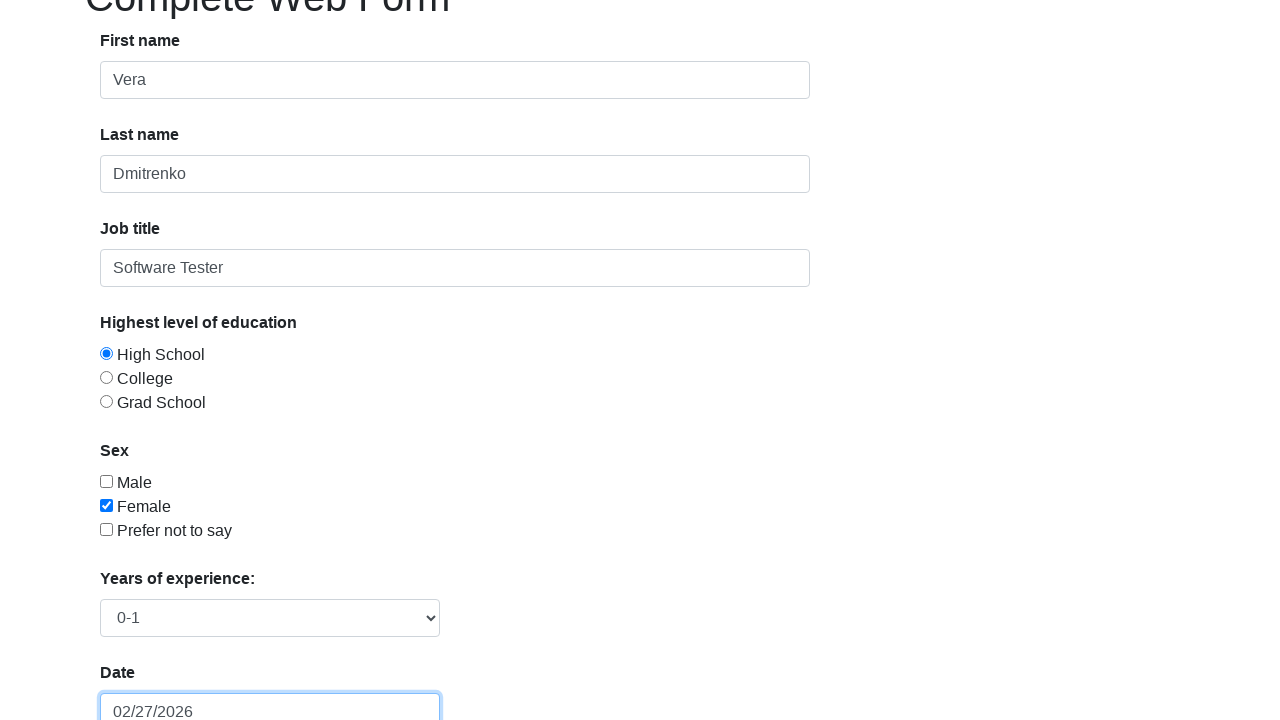

Clicked submit button to submit the form at (148, 680) on .btn.btn-lg.btn-primary
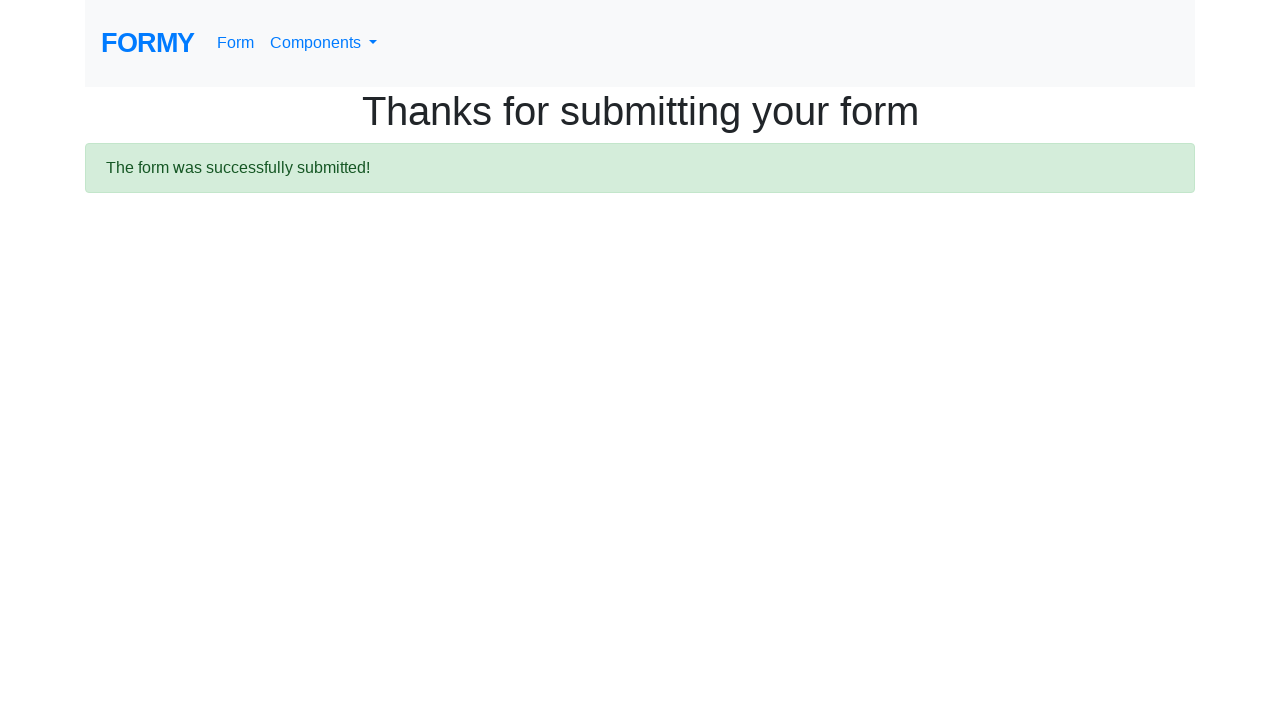

Success message 'Thanks for submitting your form' appeared
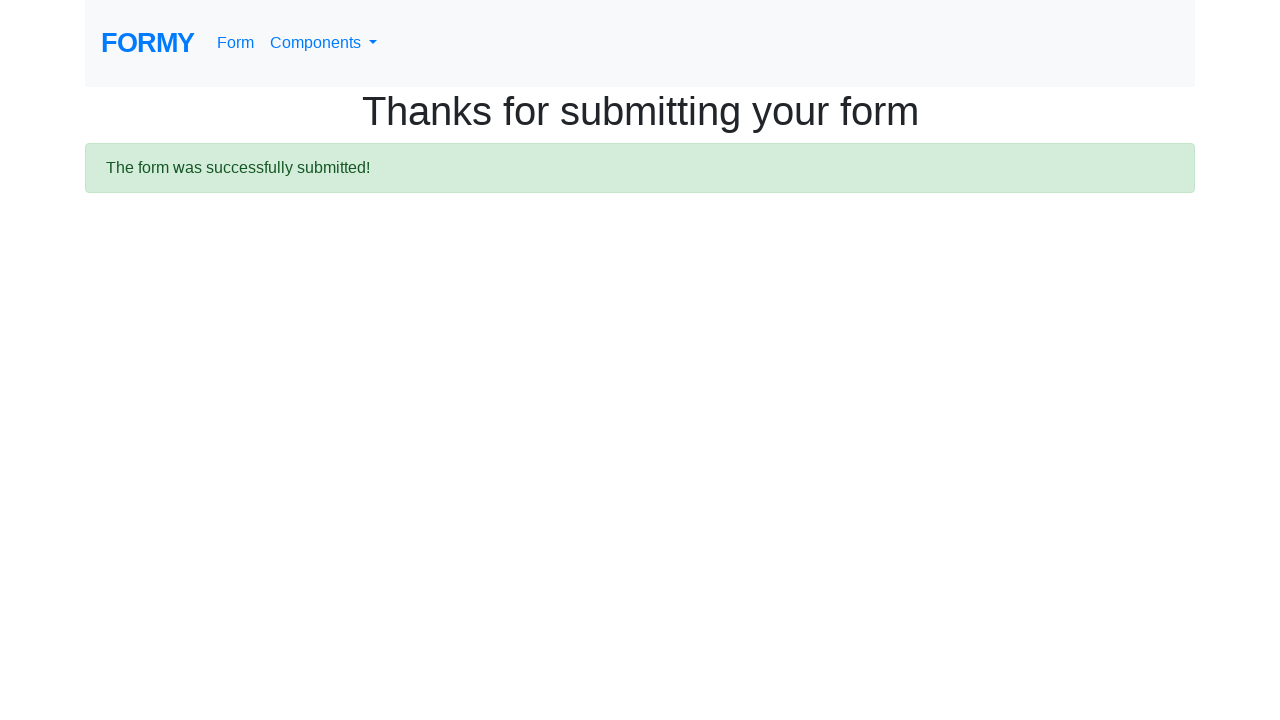

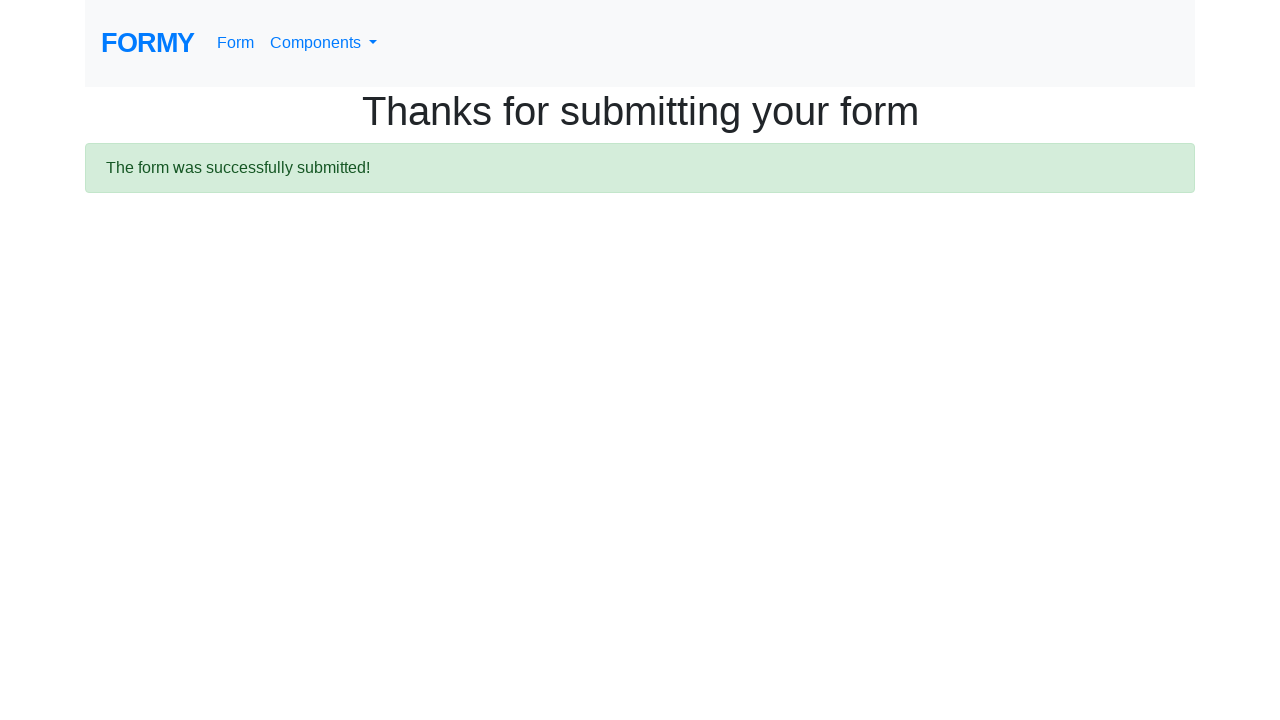